Tests horizontal slider by dragging it to change the value

Starting URL: http://the-internet.herokuapp.com/horizontal_slider

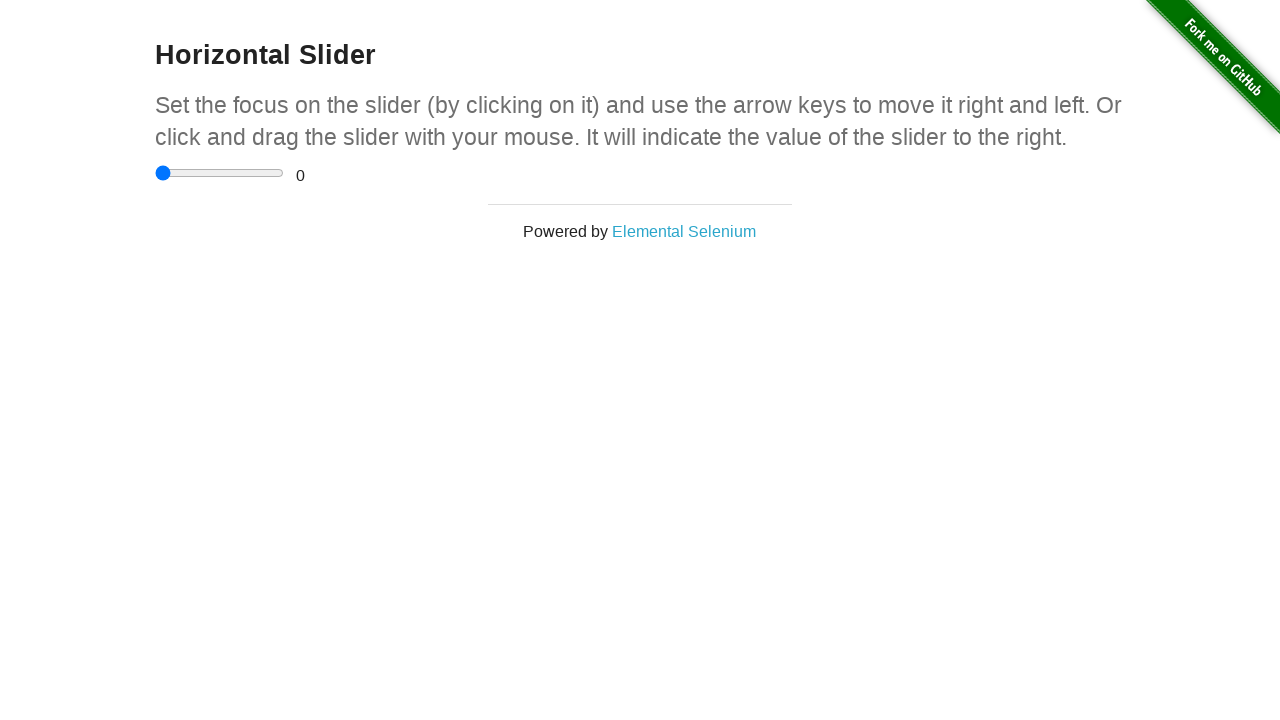

Waited for horizontal slider page title to load
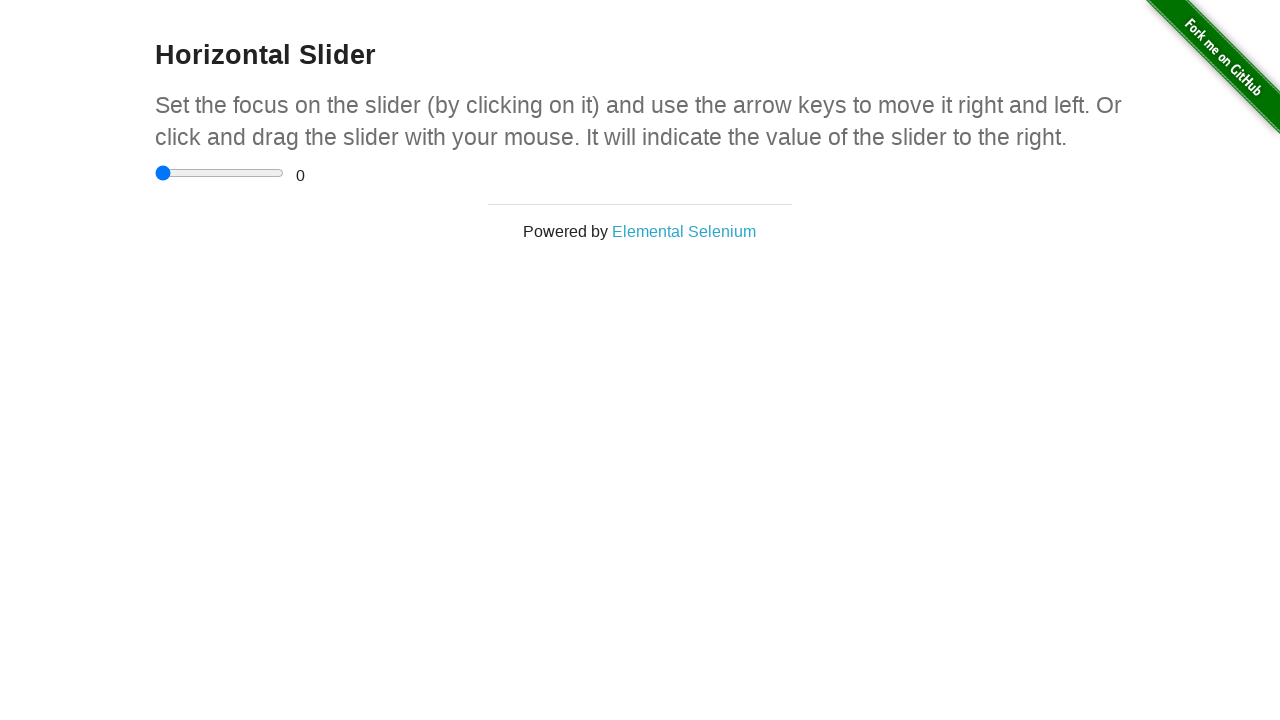

Located the horizontal slider input element
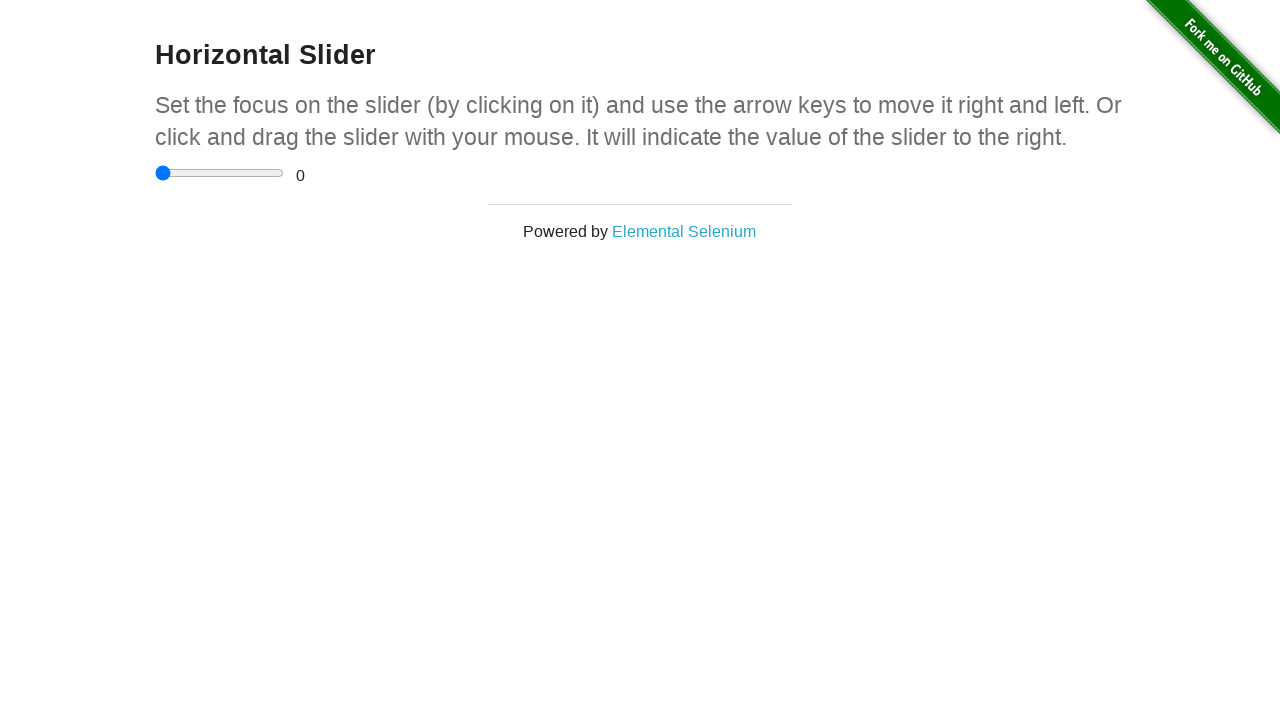

Retrieved bounding box of the slider element
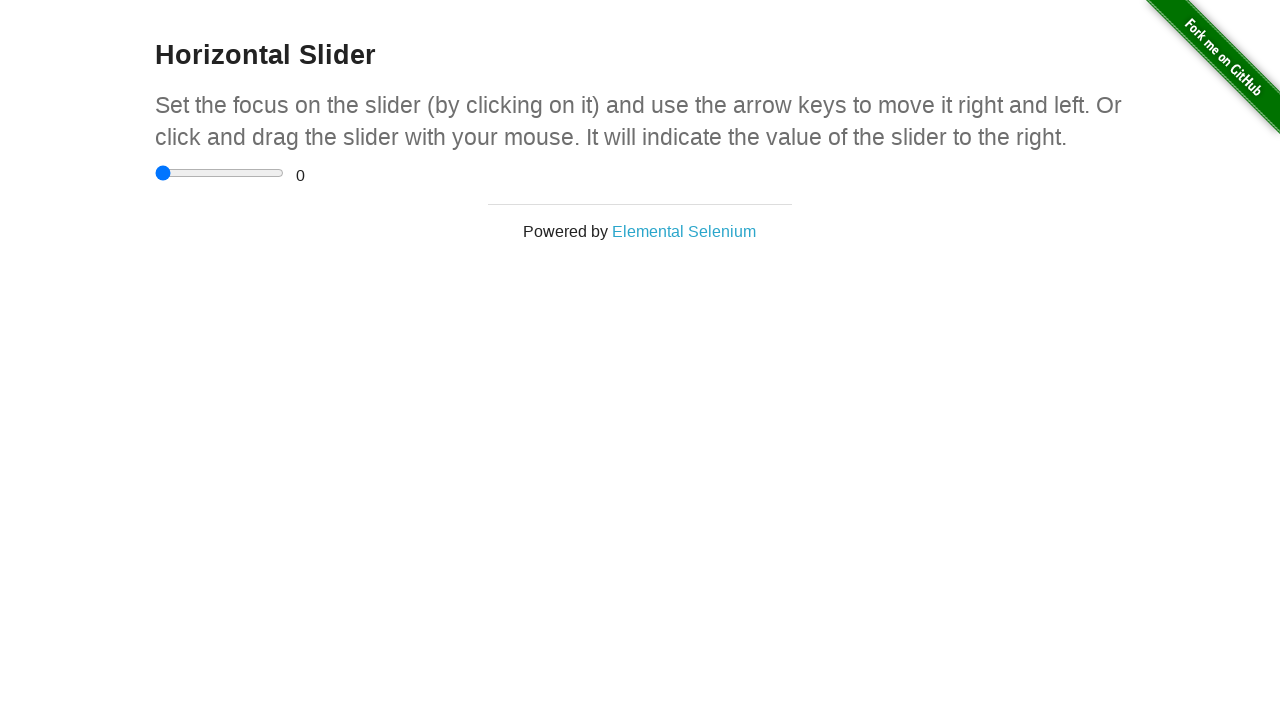

Moved mouse to center of the slider at (220, 173)
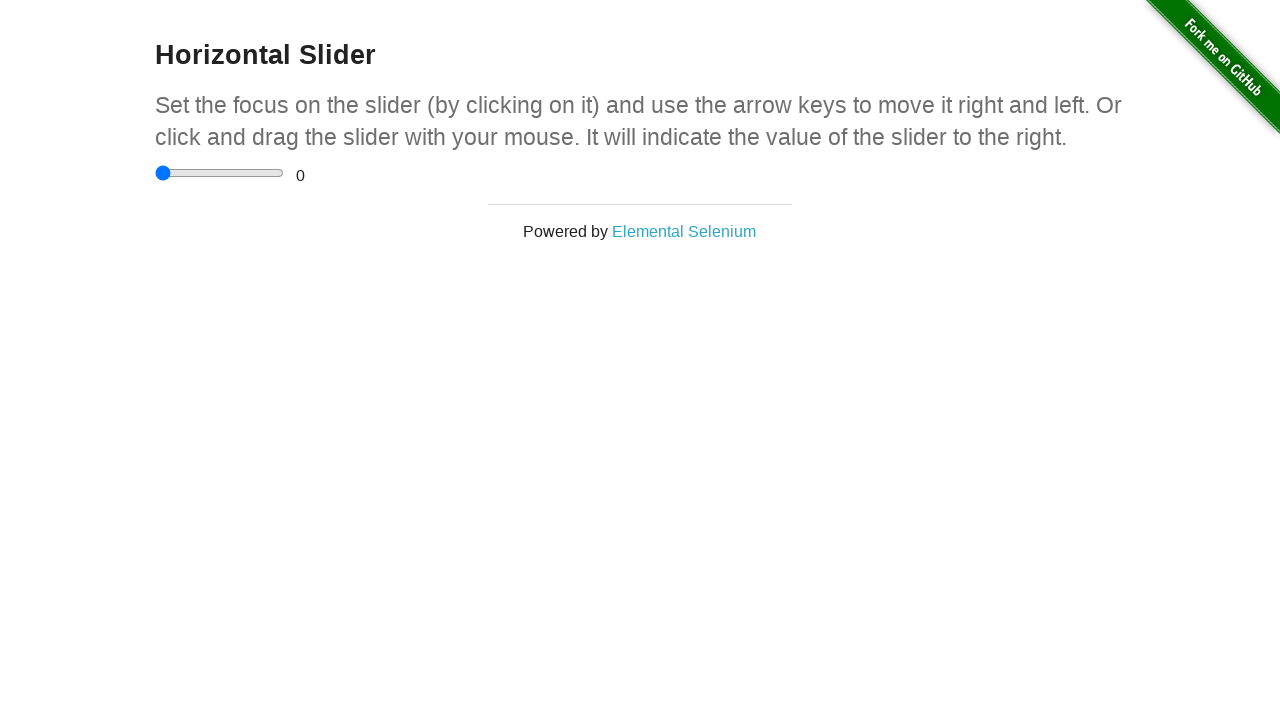

Pressed mouse button down on the slider at (220, 173)
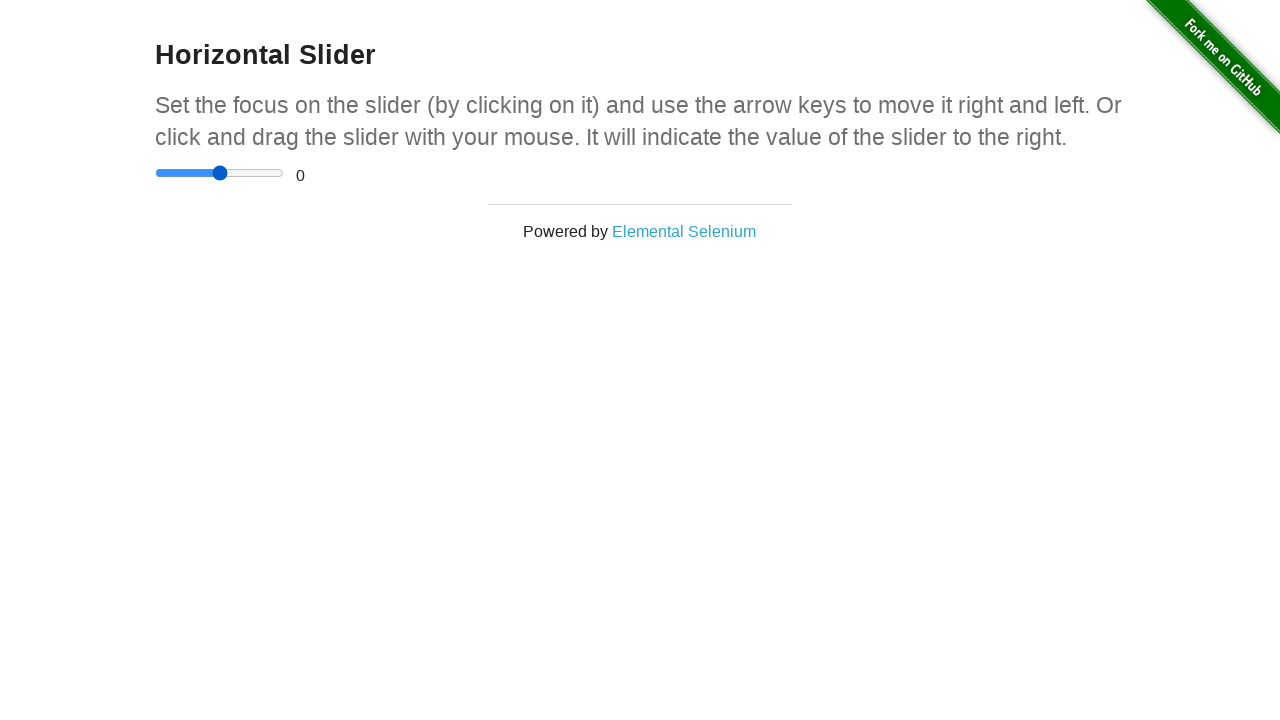

Dragged slider 50 pixels to the right at (270, 173)
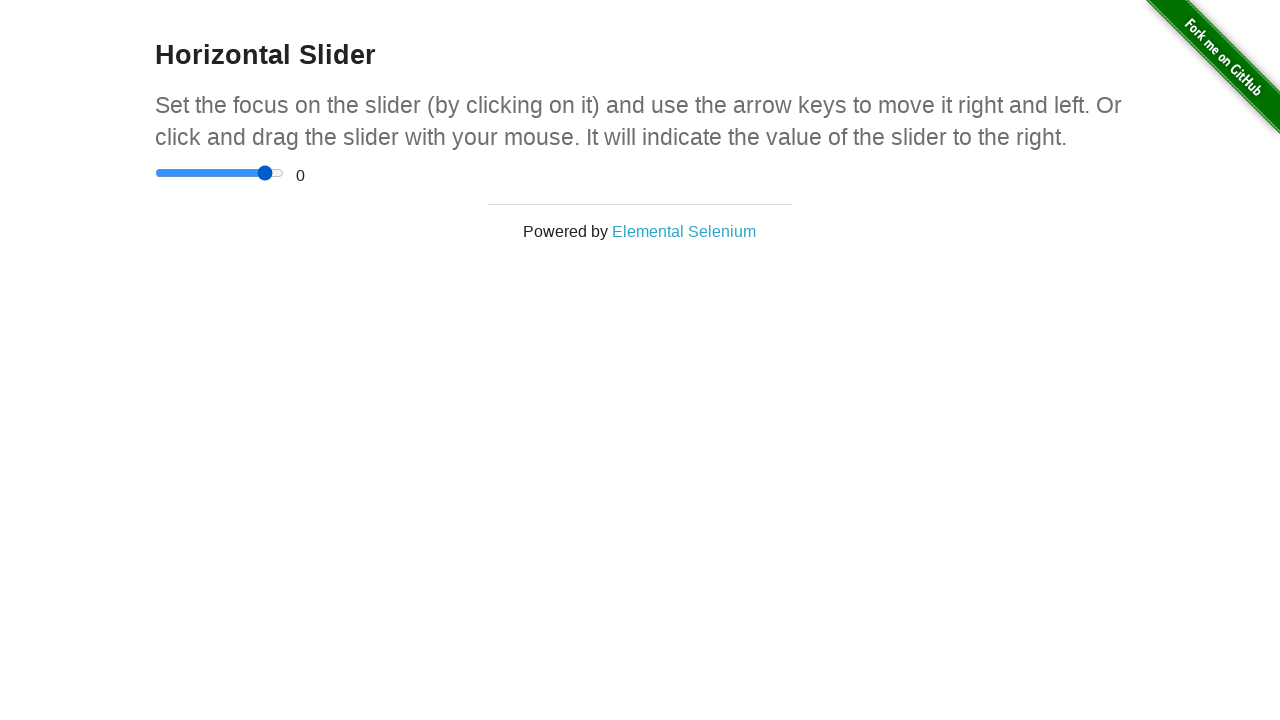

Released mouse button to complete slider drag at (270, 173)
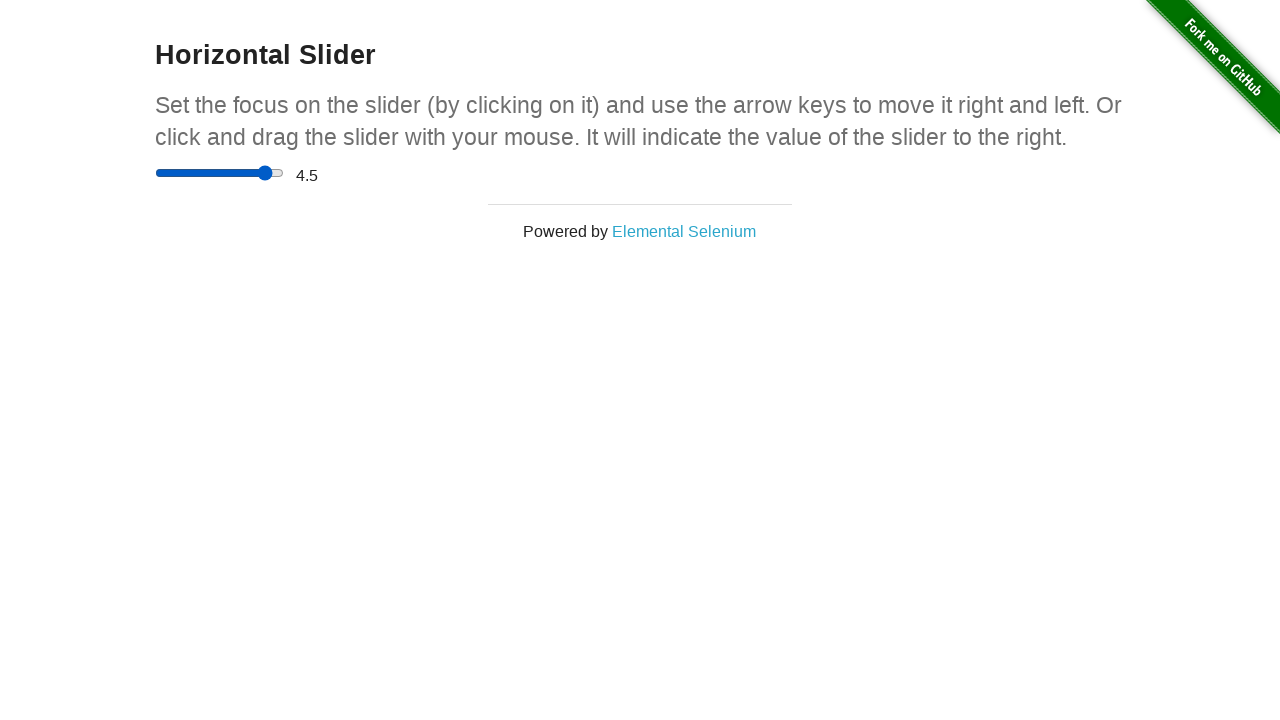

Verified slider value changed by waiting for range display element
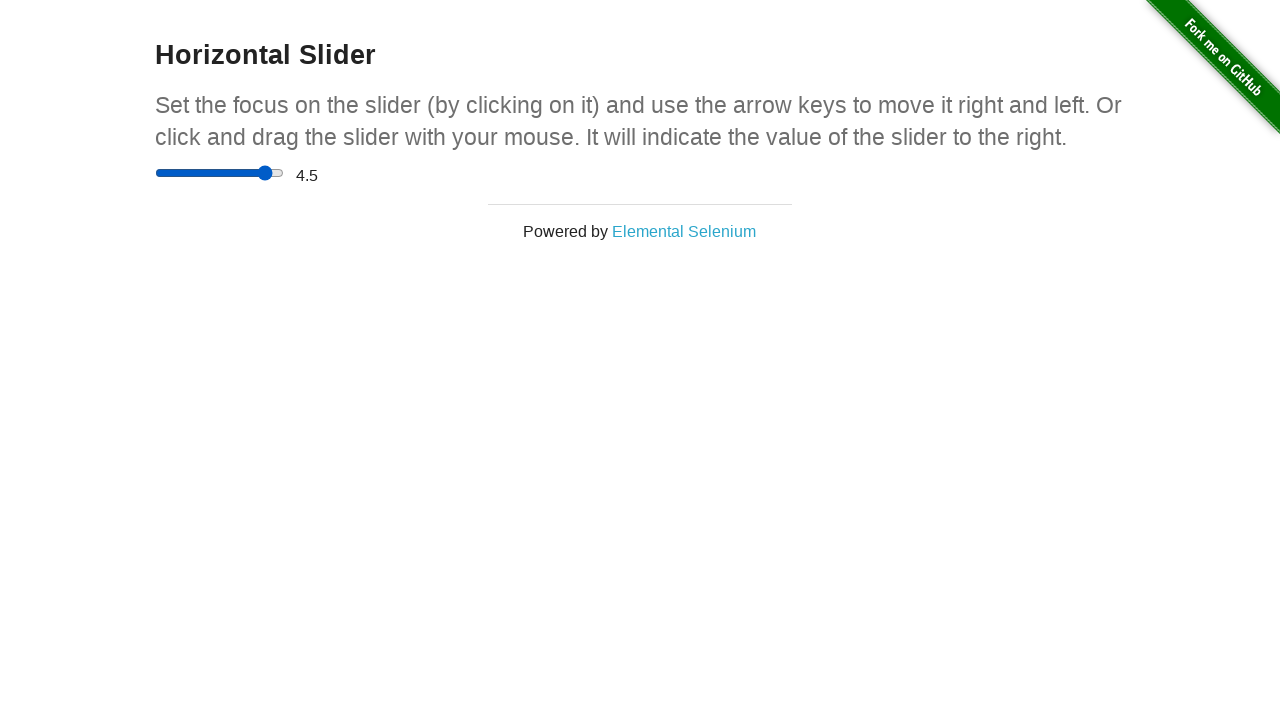

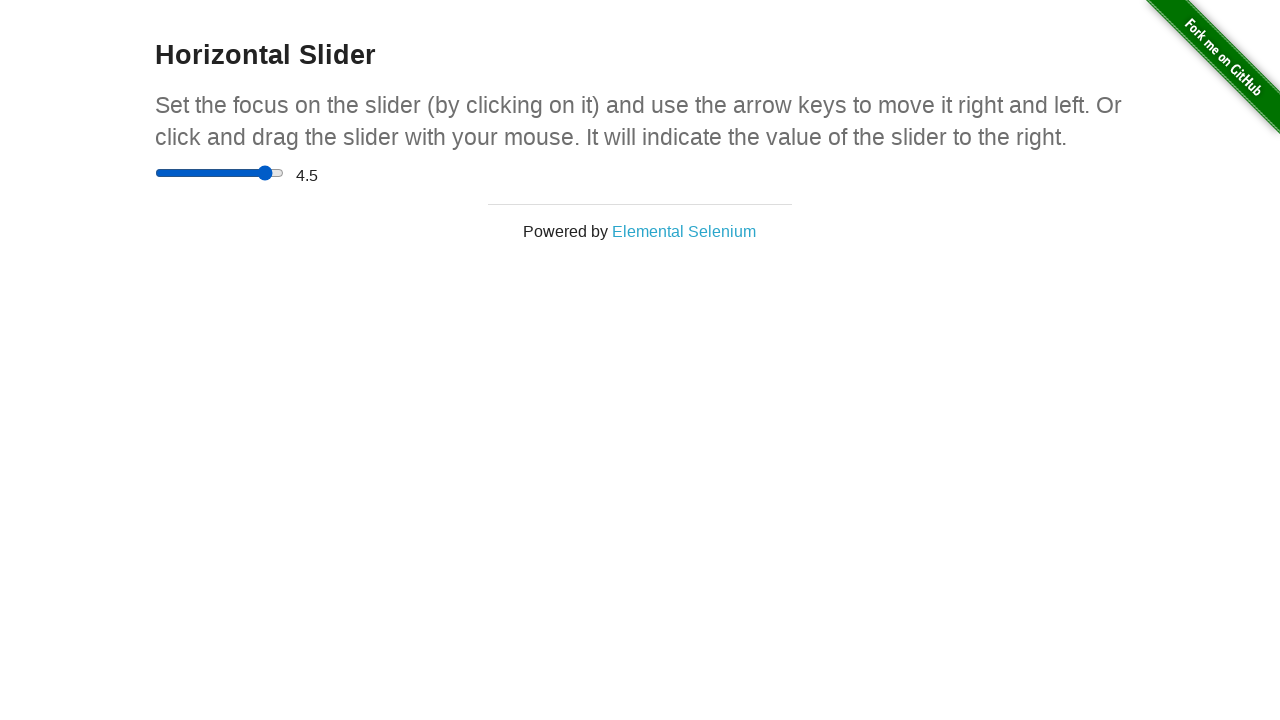